Tests JavaScript alert popup handling by clicking a button that triggers an alert and then accepting/dismissing the alert dialog

Starting URL: http://omayo.blogspot.com/

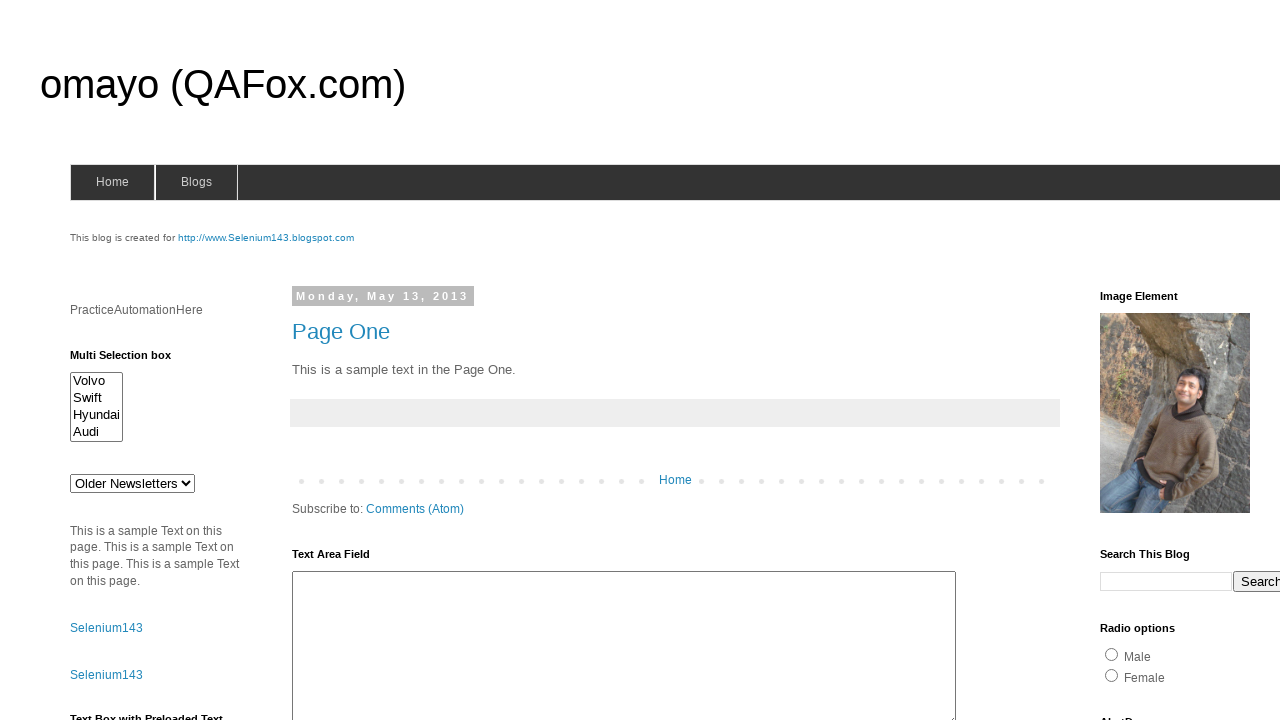

Clicked button to trigger alert popup at (1154, 361) on #alert1
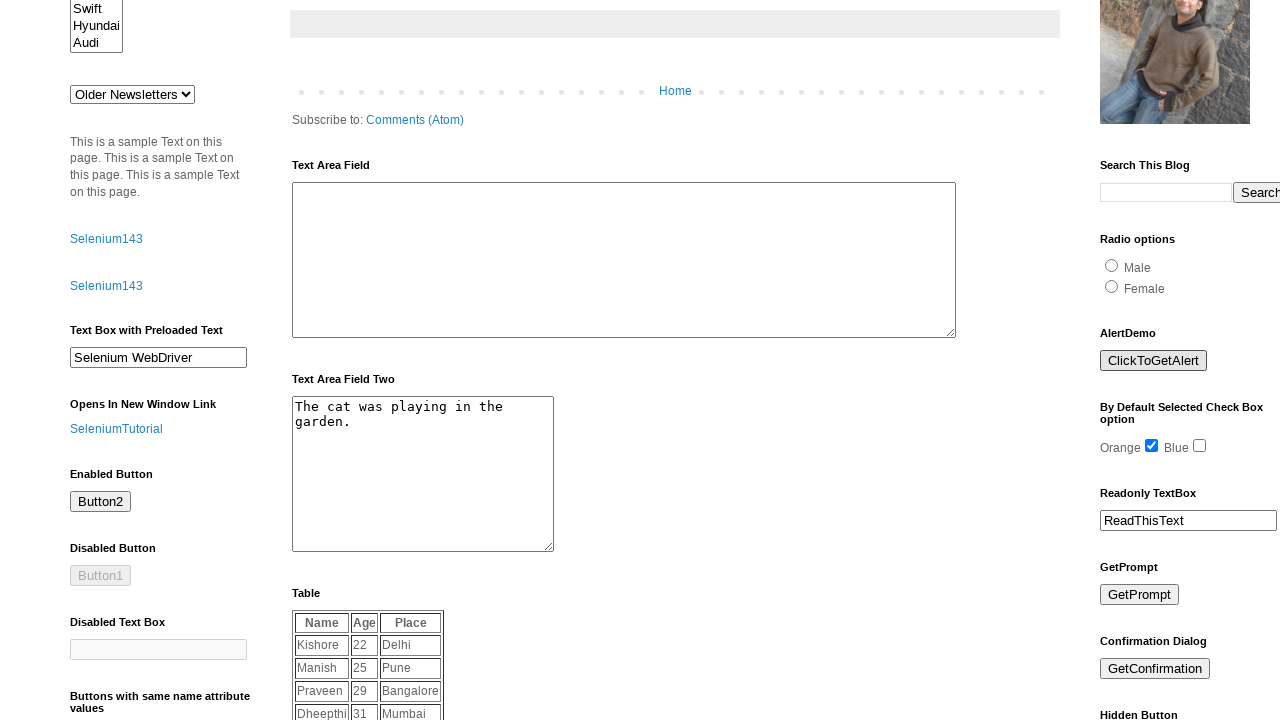

Set up dialog handler to accept alerts
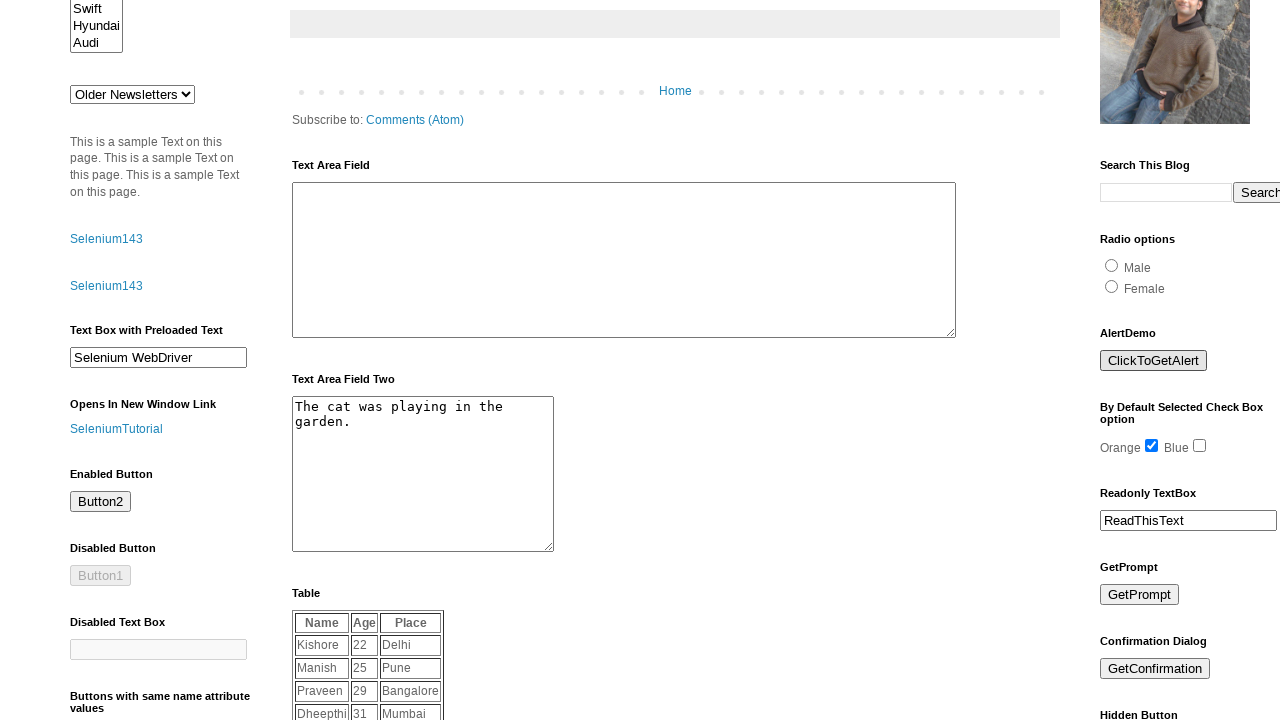

Clicked button again to trigger alert with handler in place at (1154, 361) on #alert1
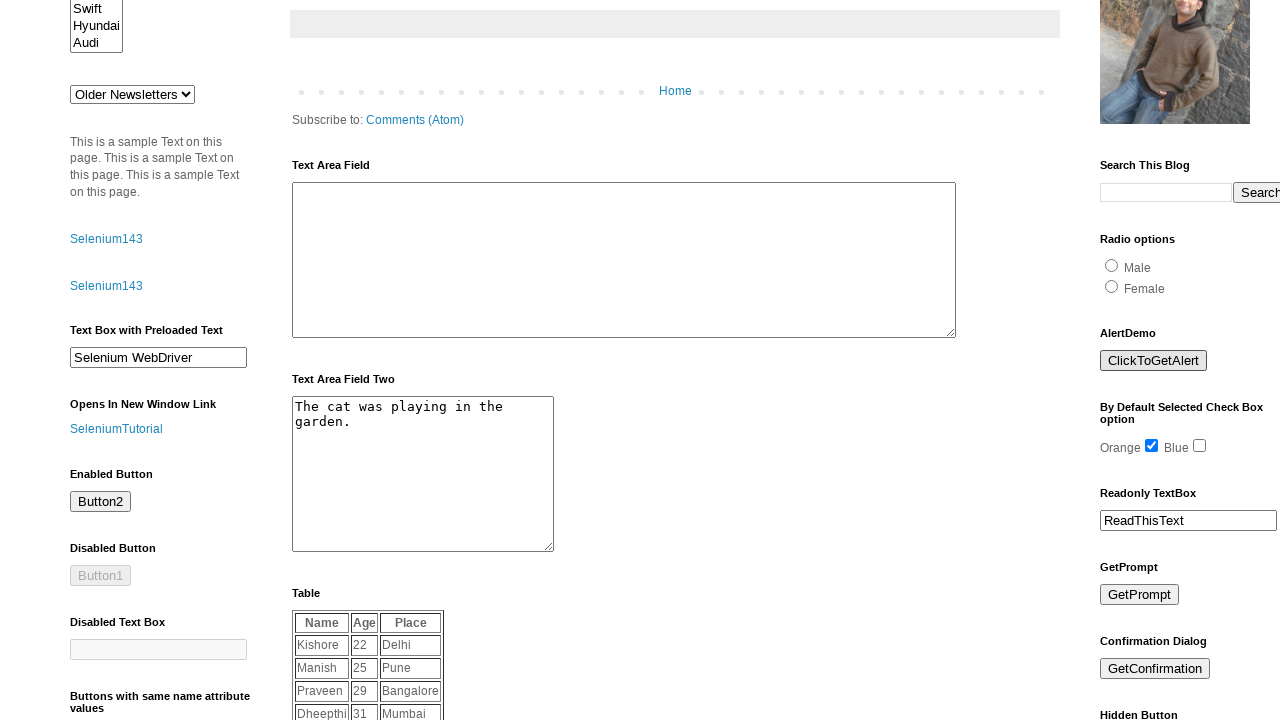

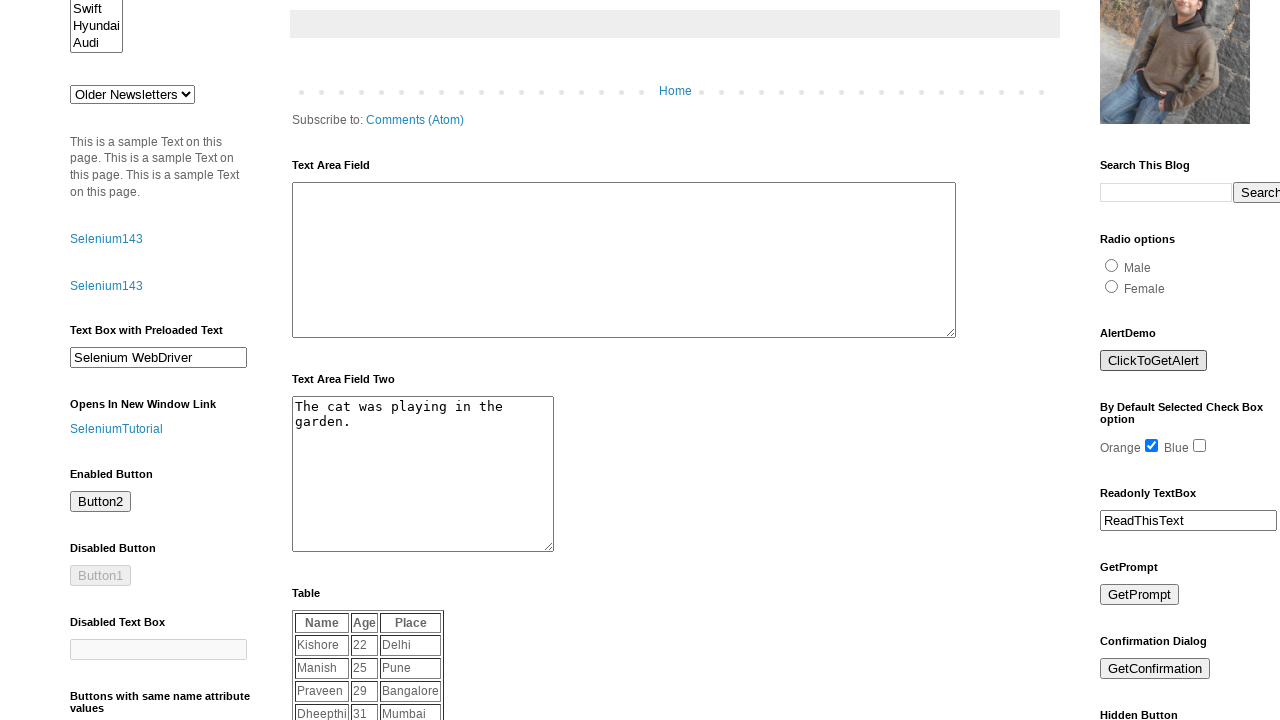